Tests that various protected pages cannot be accessed without being logged in by navigating to each page and verifying an error message is displayed

Starting URL: https://qa-challenge.codesubmit.io/

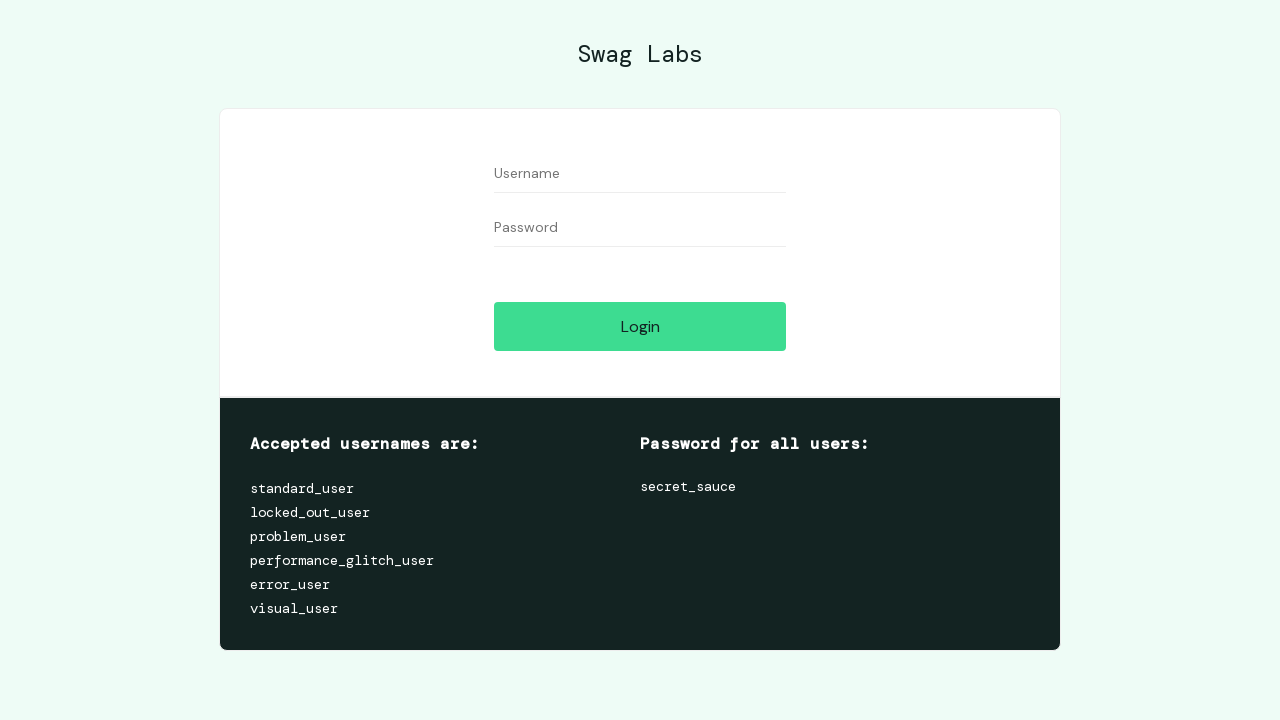

Navigated to protected page: inventory.html
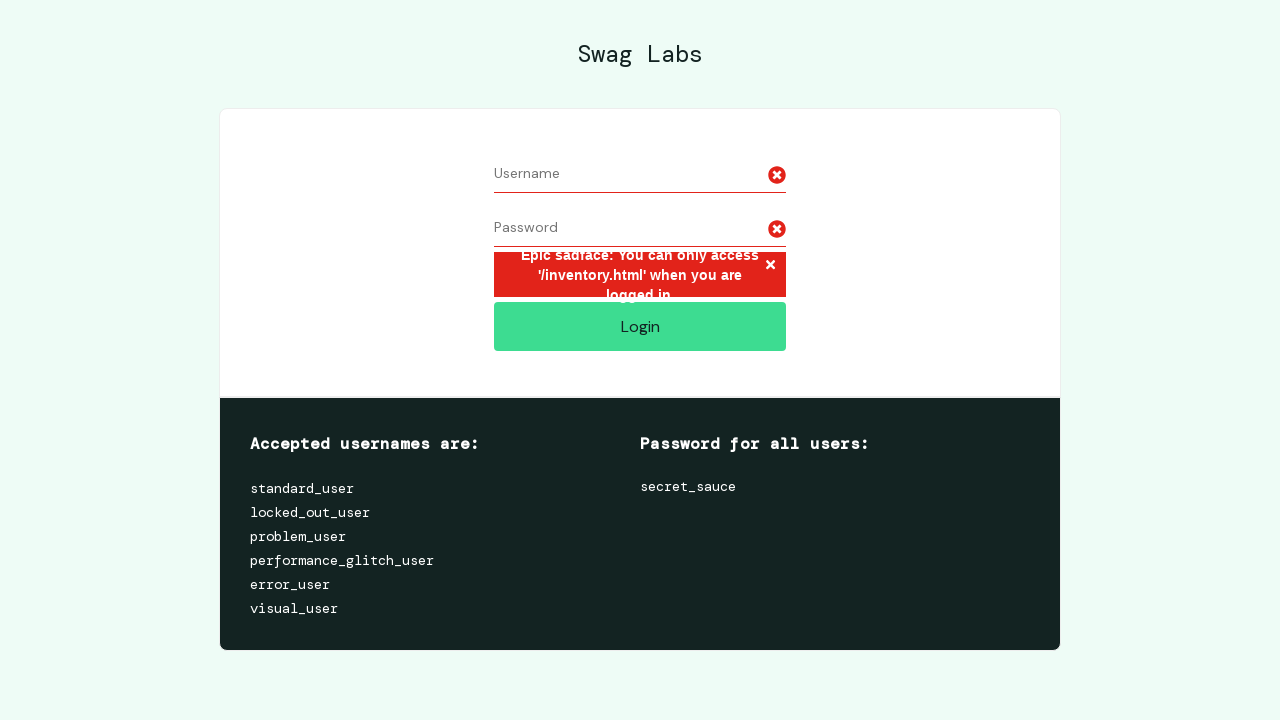

Error message displayed on inventory page - user not logged in
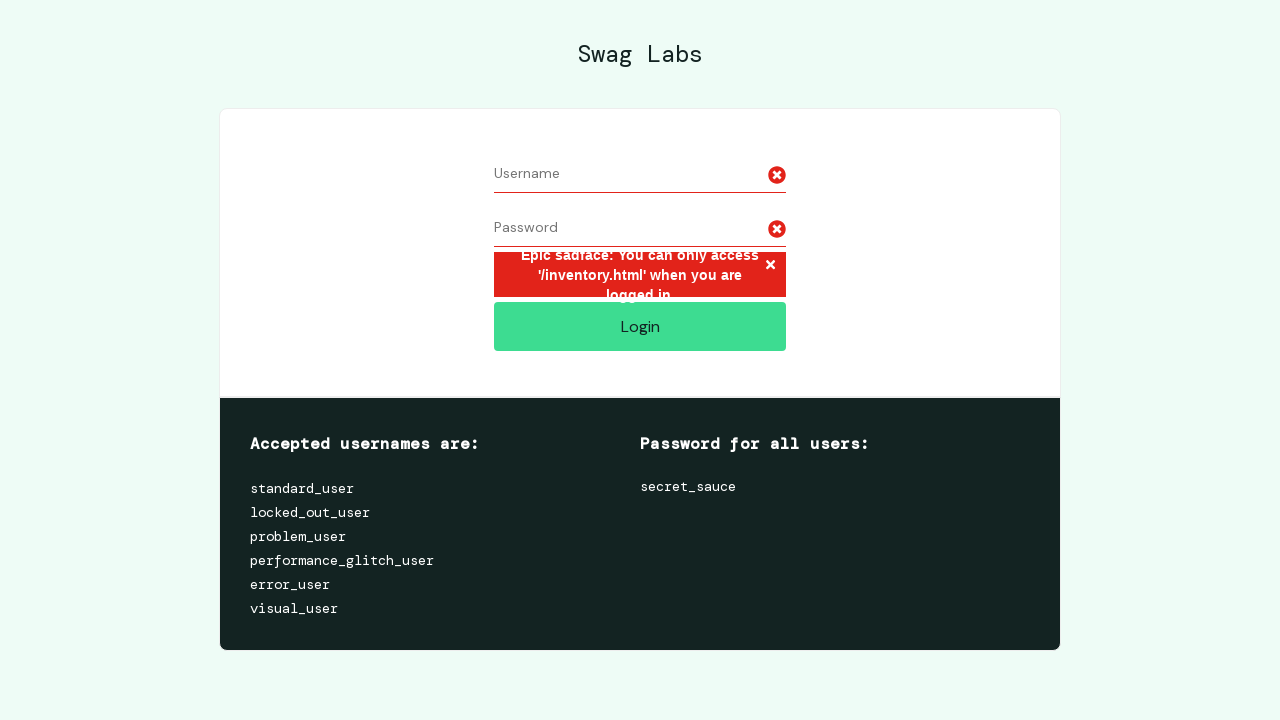

Navigated to protected page: cart.html
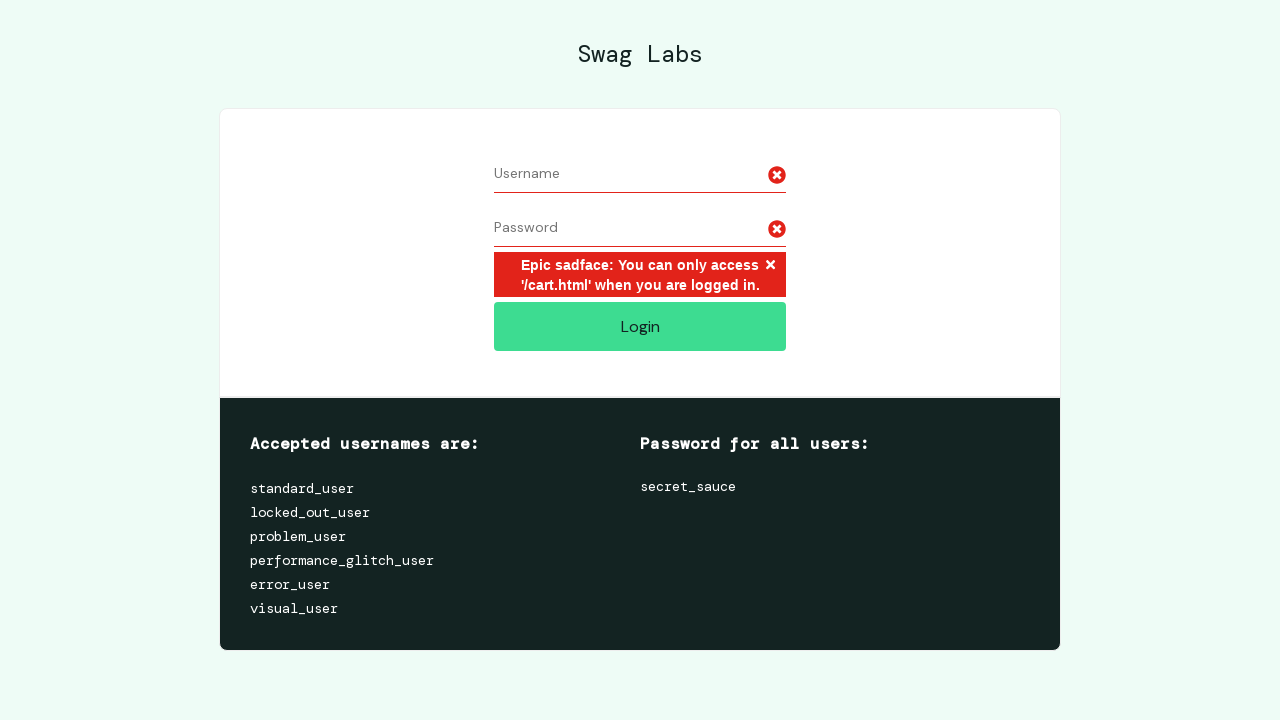

Error message displayed on cart page - user not logged in
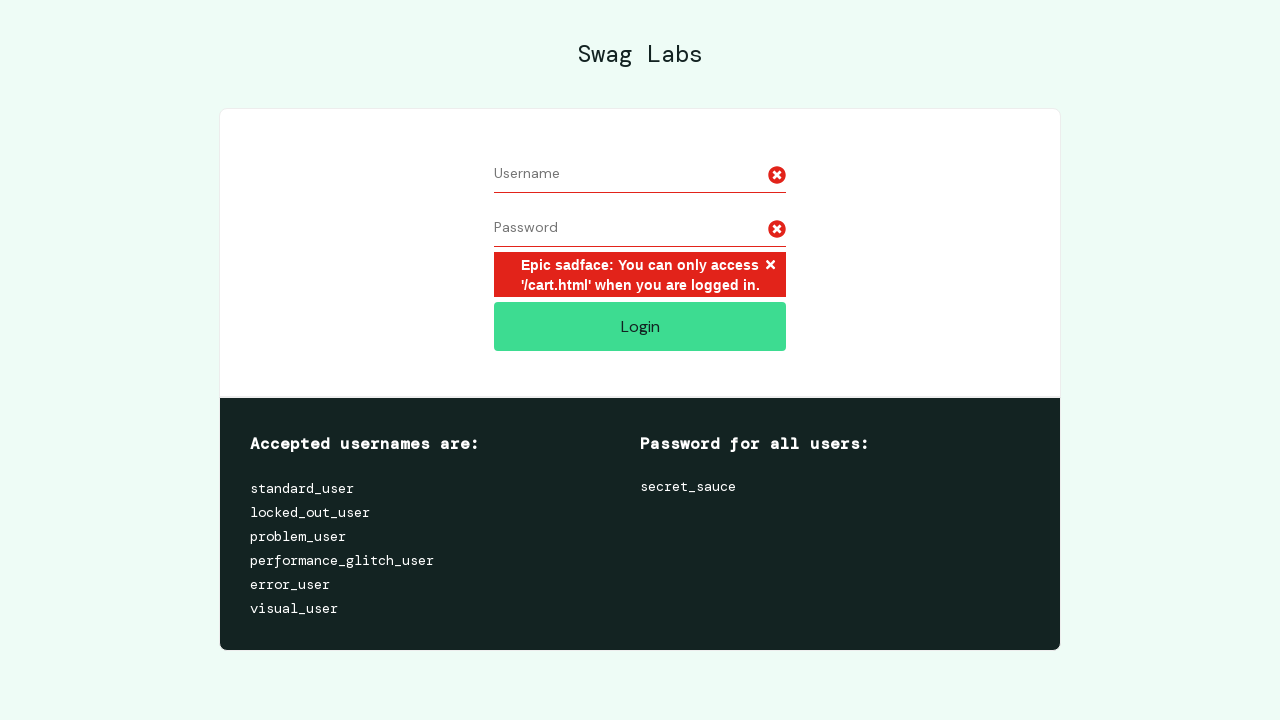

Navigated to protected page: checkout-step-one.html
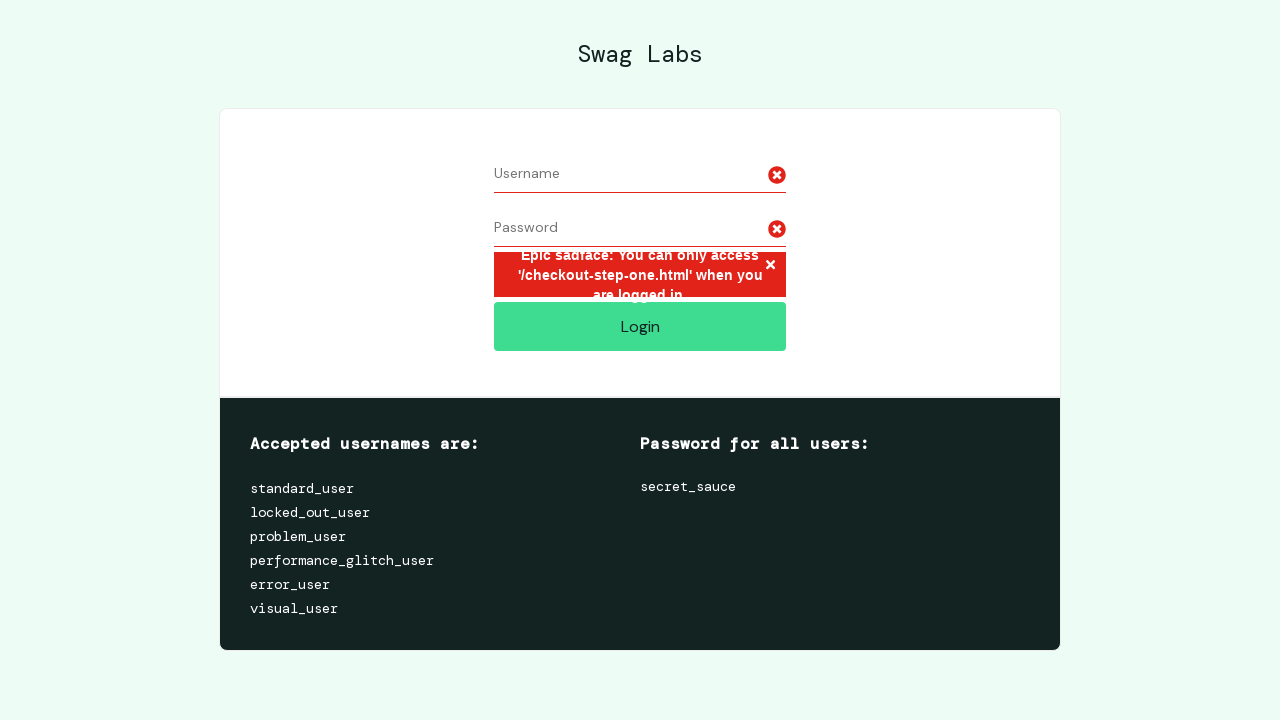

Error message displayed on checkout-step-one page - user not logged in
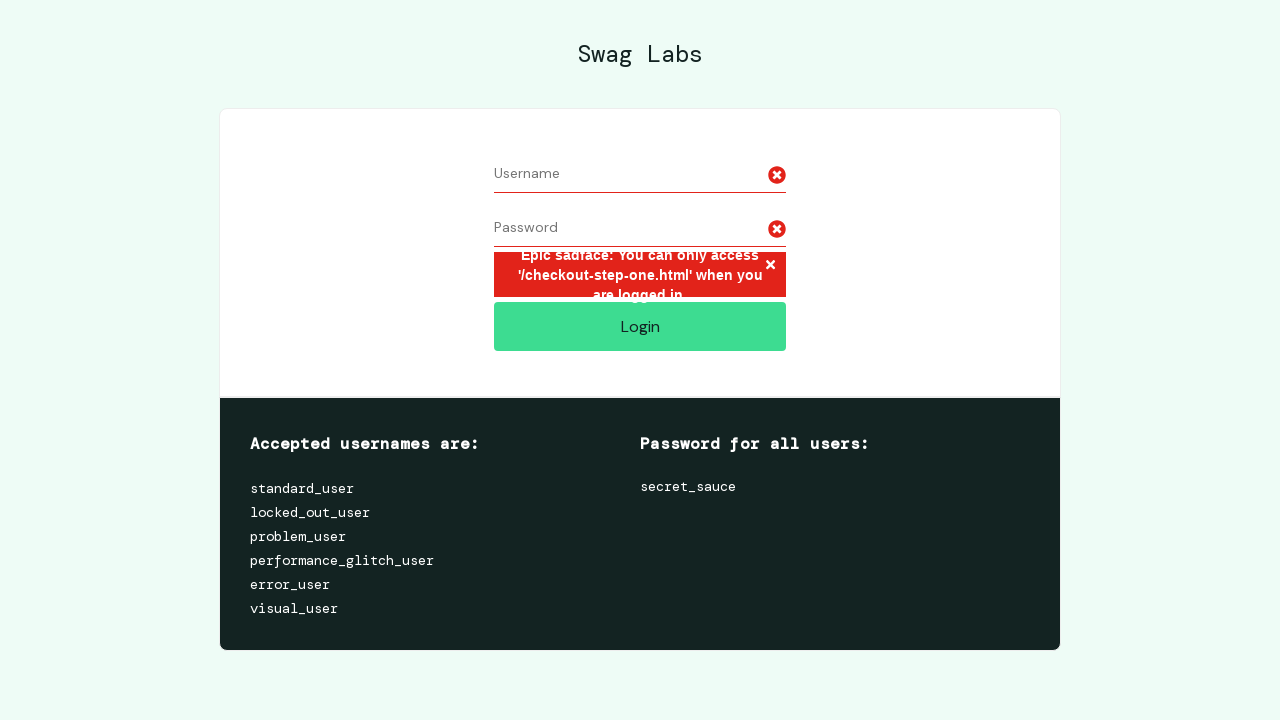

Navigated to protected page: checkout-step-two.html
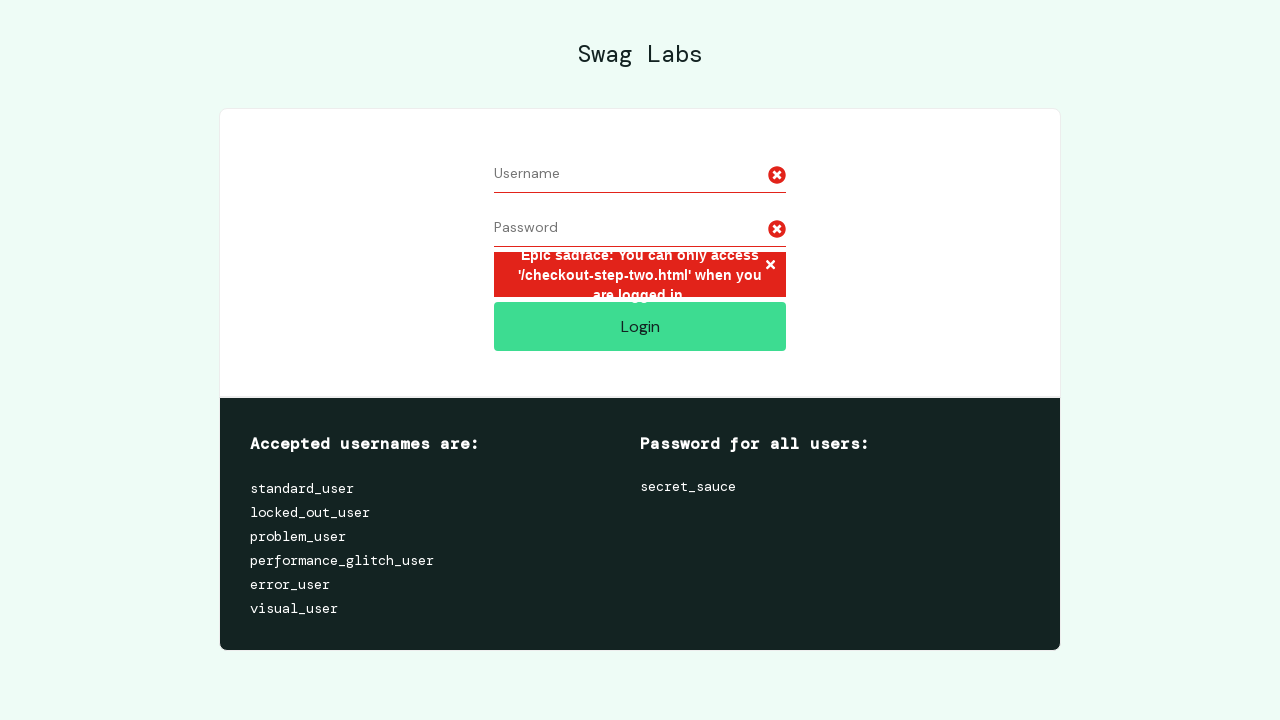

Error message displayed on checkout-step-two page - user not logged in
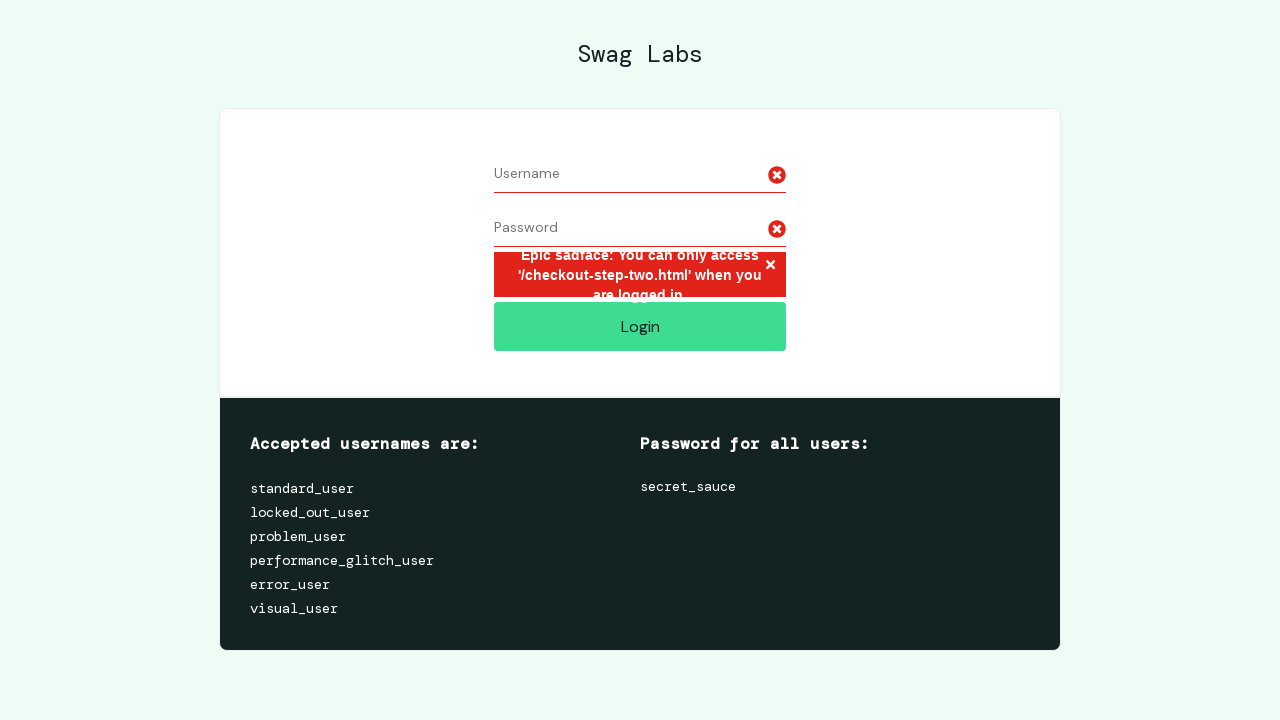

Navigated to protected page: checkout-complete.html
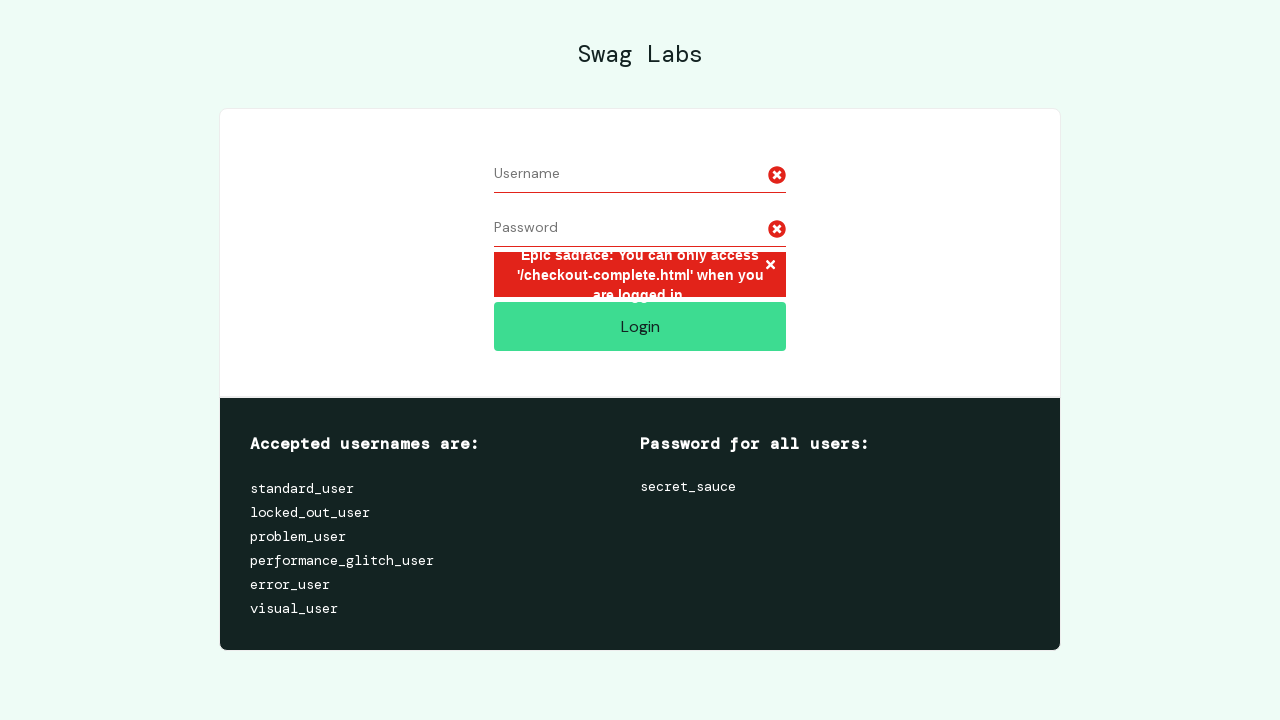

Error message displayed on checkout-complete page - user not logged in
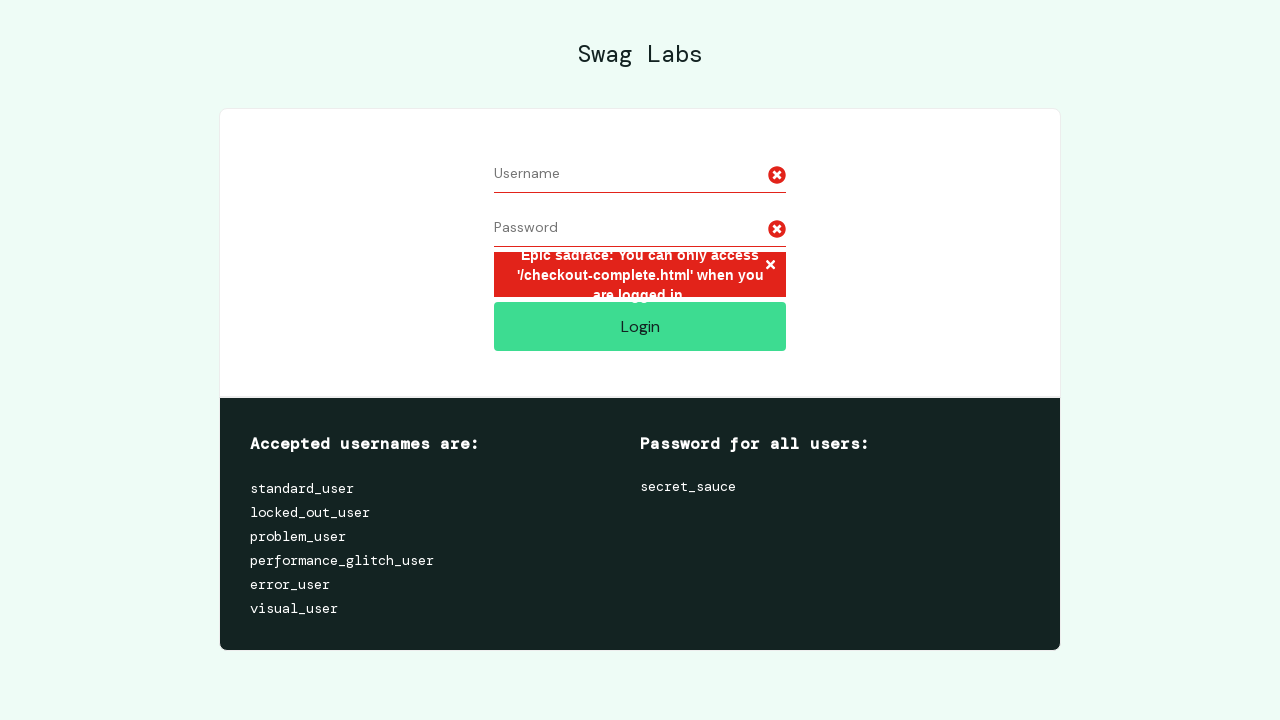

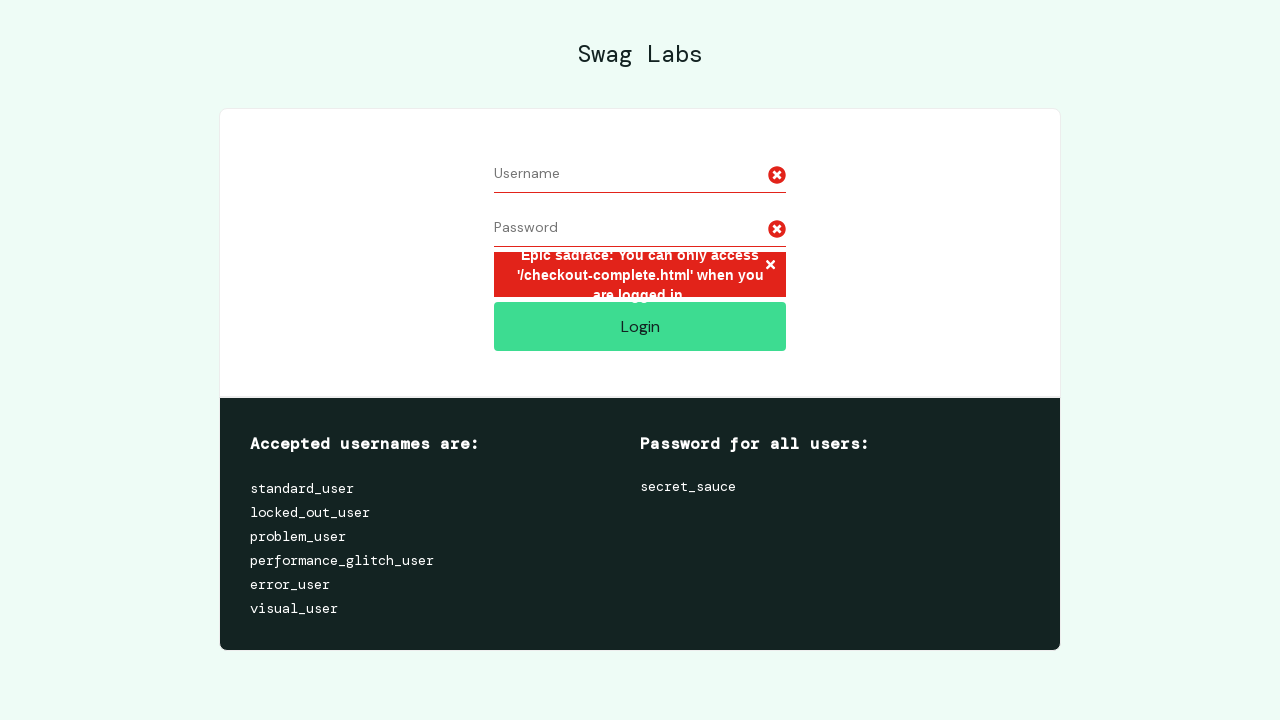